Tests dropdown selection functionality using different methods (by index, visible text, and value) and clicks a checkbox

Starting URL: https://seleniumautomationpractice.blogspot.com/2017/10/functionisogramigoogleanalyticsobjectri.html

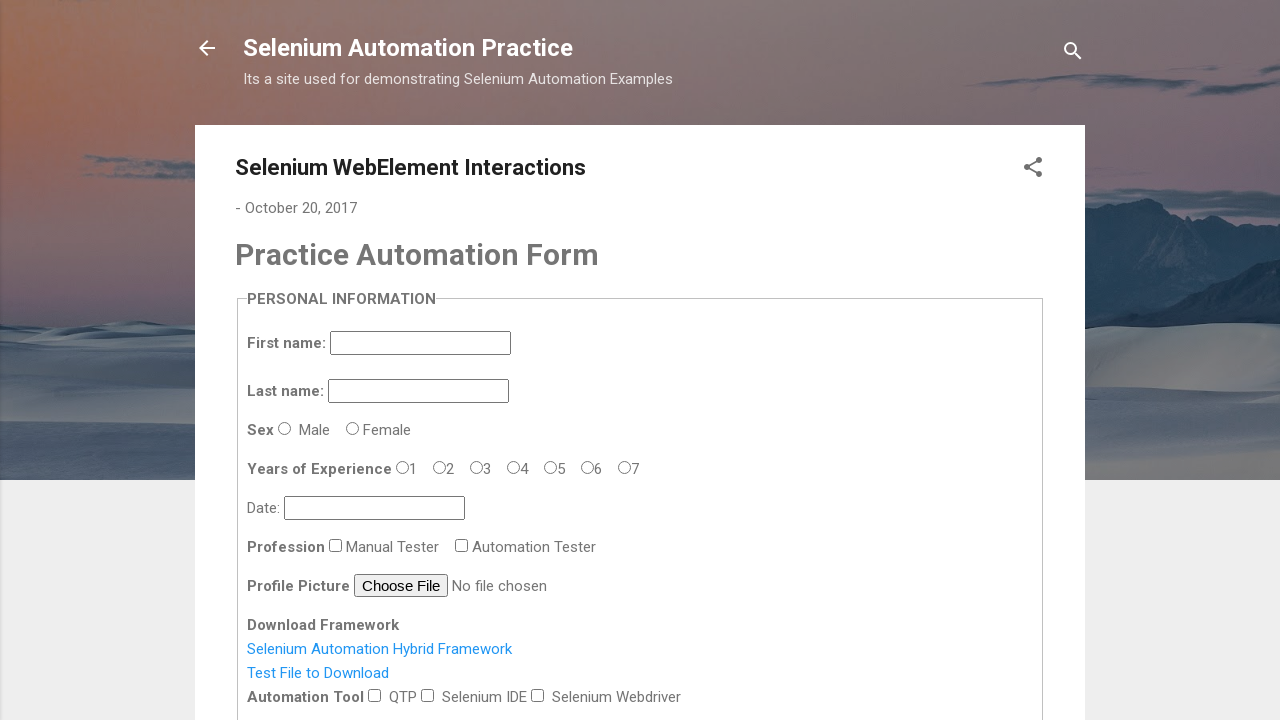

Clicked checkbox with id 'tool-0' at (375, 695) on #tool-0
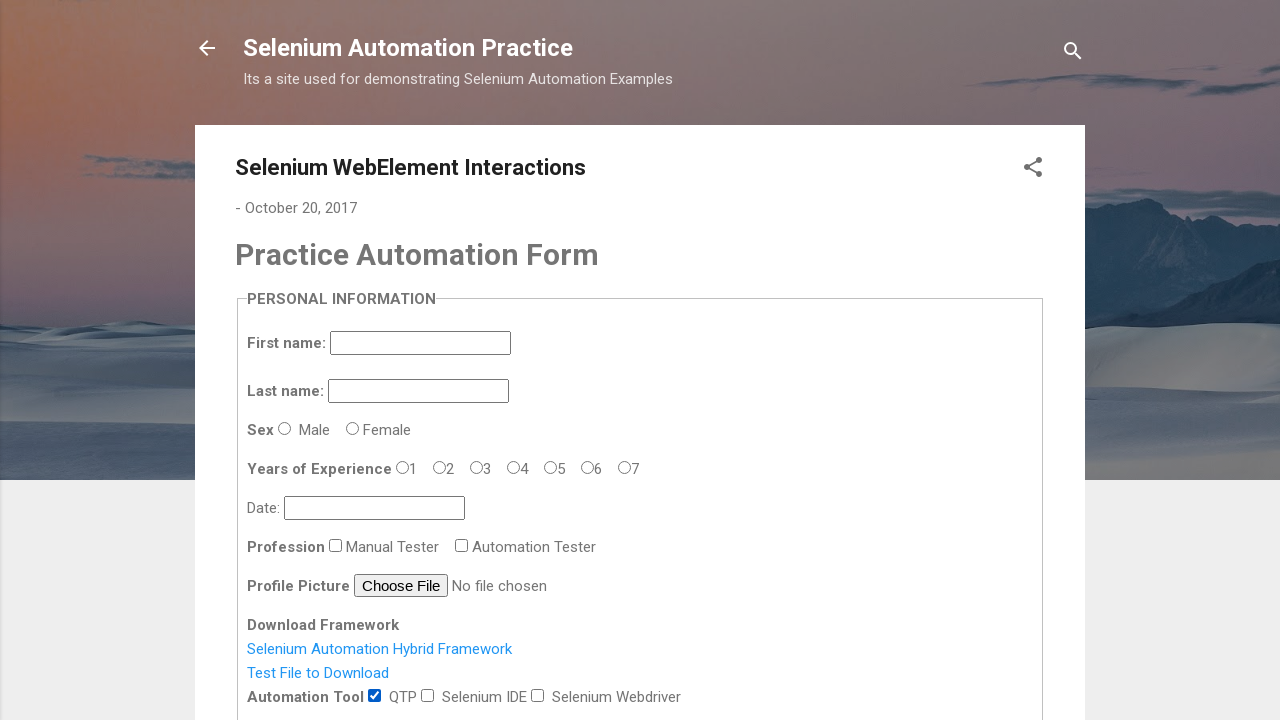

Selected Europe from continents dropdown by index 1 on #continents
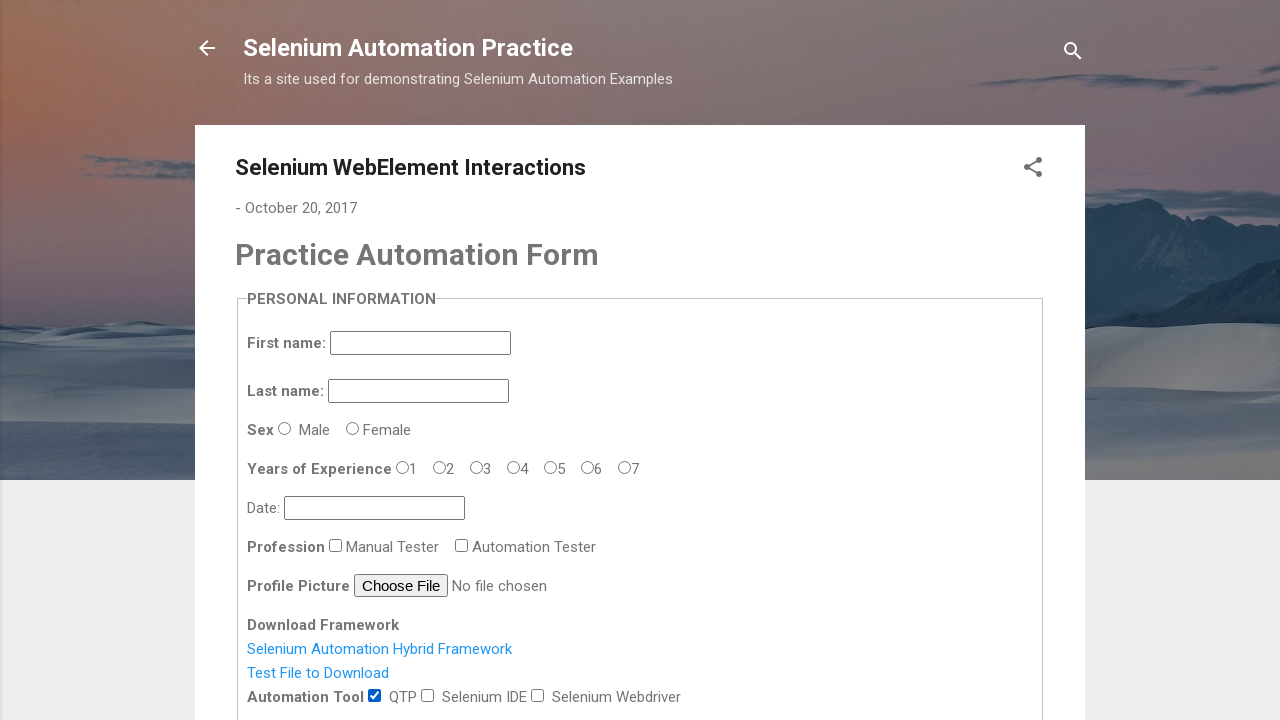

Selected Antartica from continents dropdown by visible text on #continents
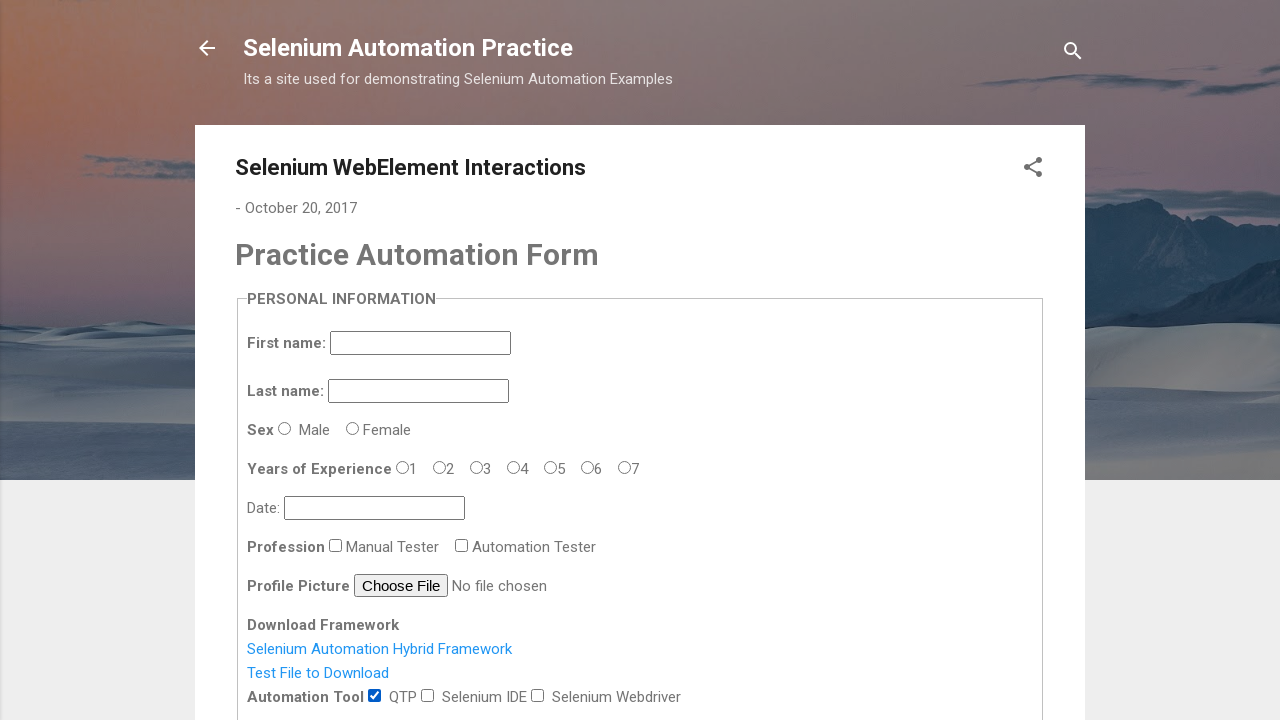

Selected Australia from continents dropdown by value 'd' on #continents
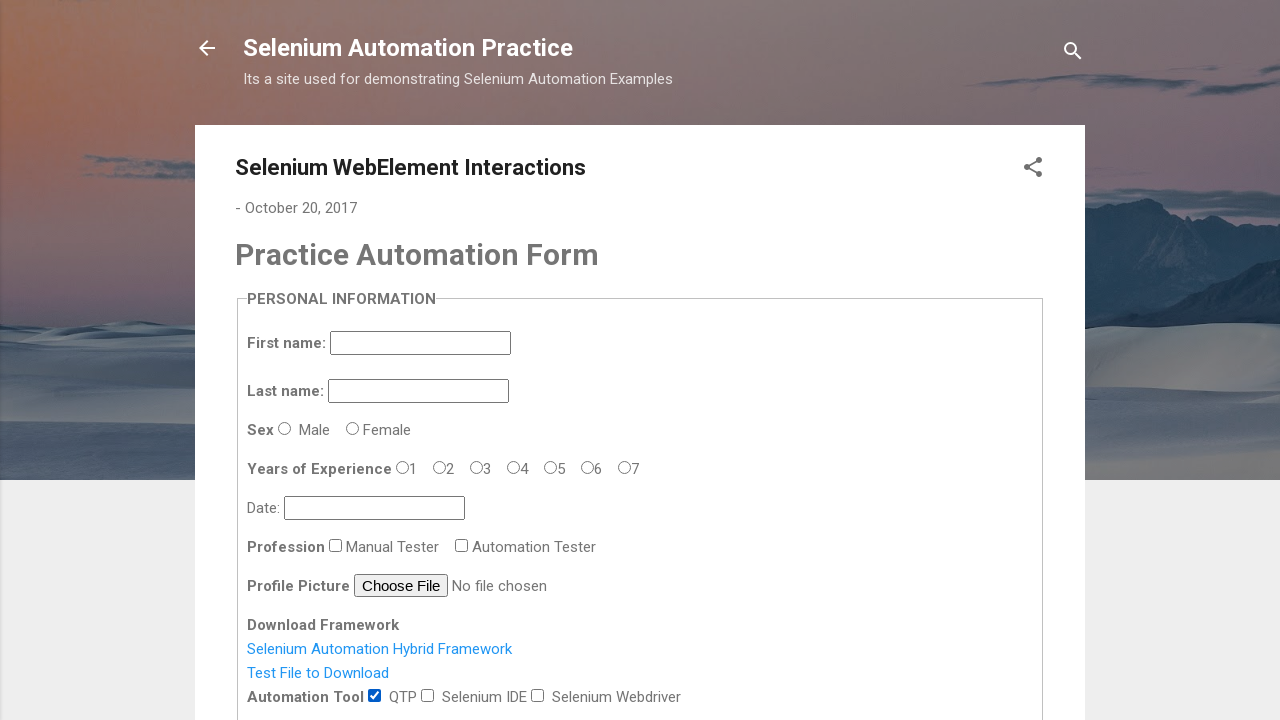

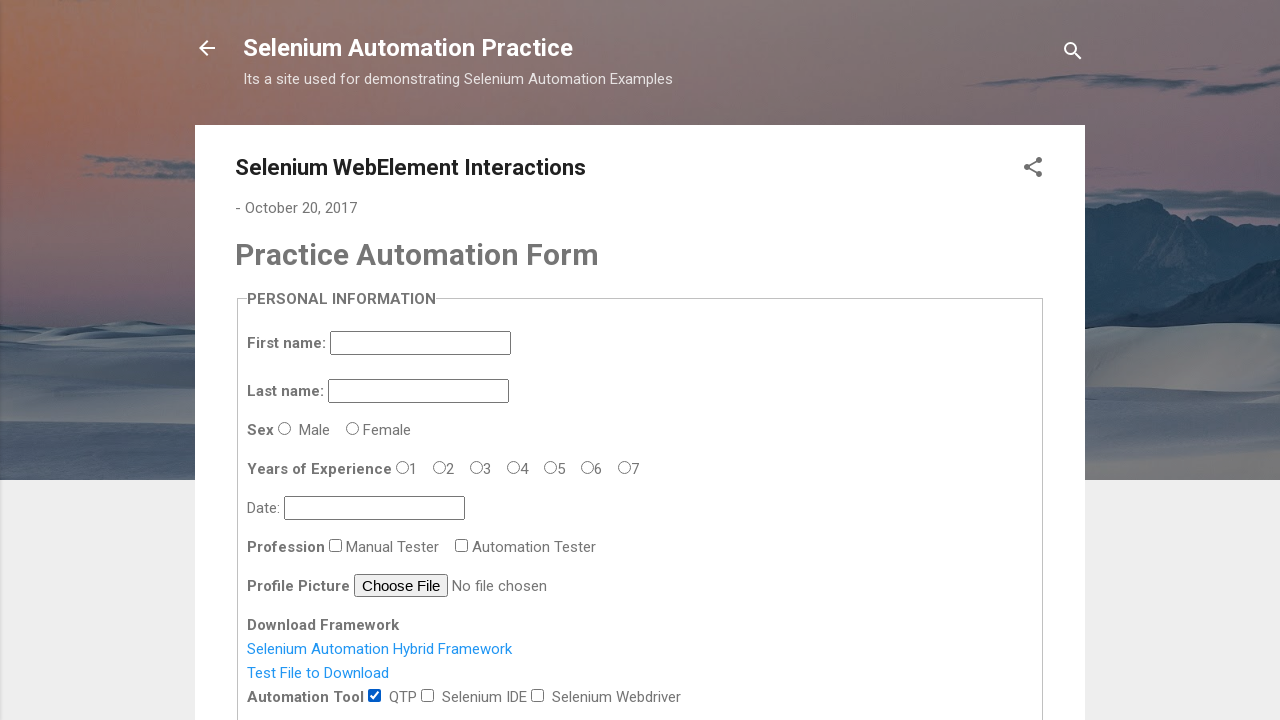